Tests various web elements on a sample Selenium testing site including text input, button clicks, double-click, radio buttons, checkboxes, dropdown selections, alert handling, and drag-and-drop functionality.

Starting URL: https://artoftesting.com/samplesiteforselenium

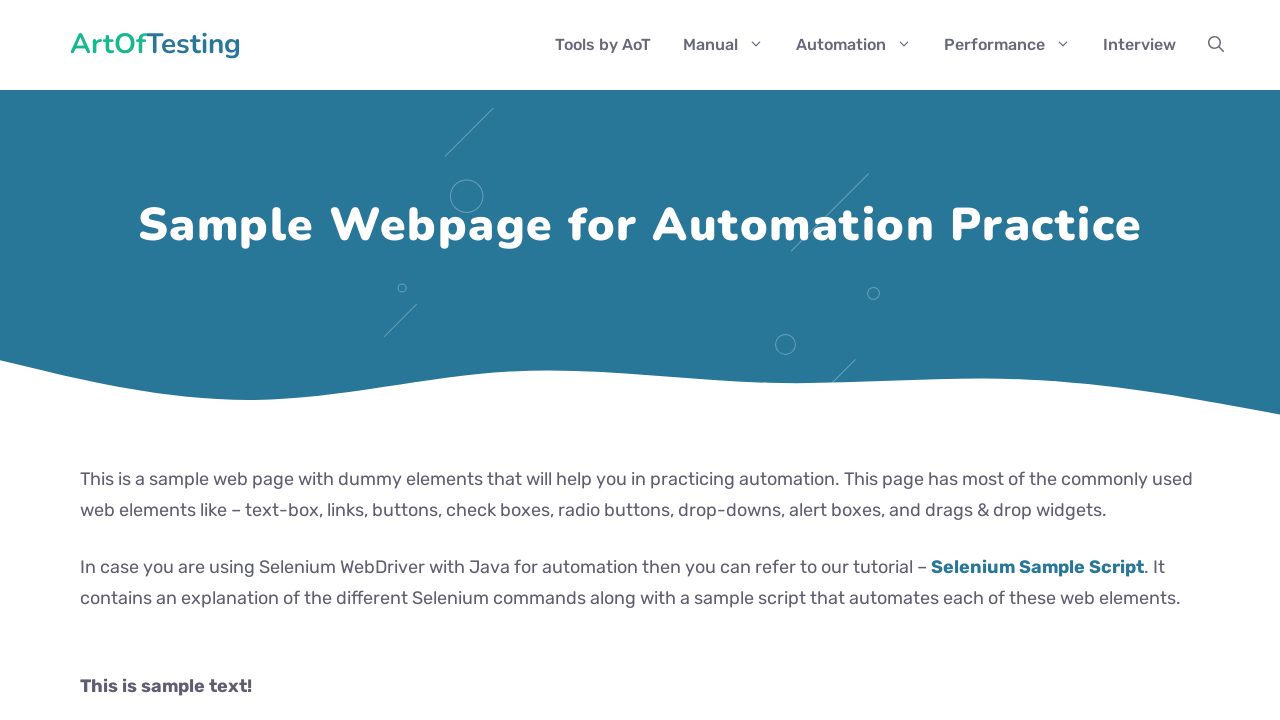

Filled text input field with 'kartik' on #fname
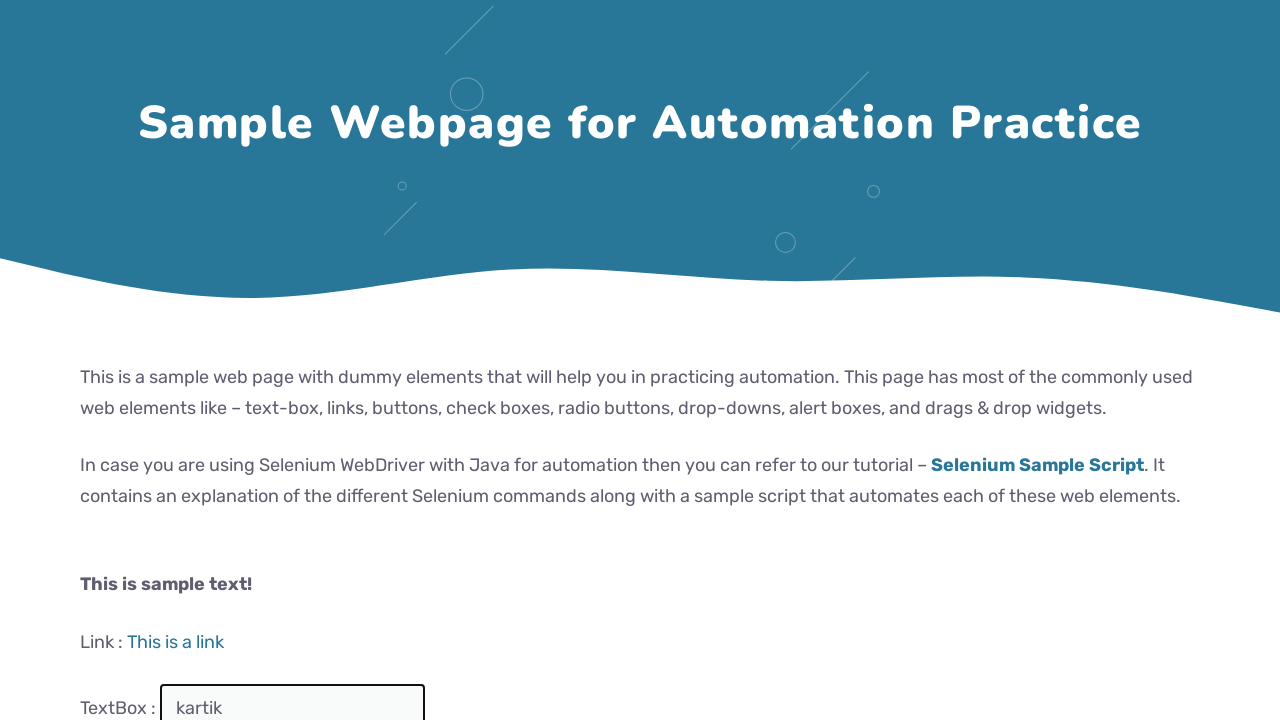

Clicked button element at (202, 360) on #idOfButton
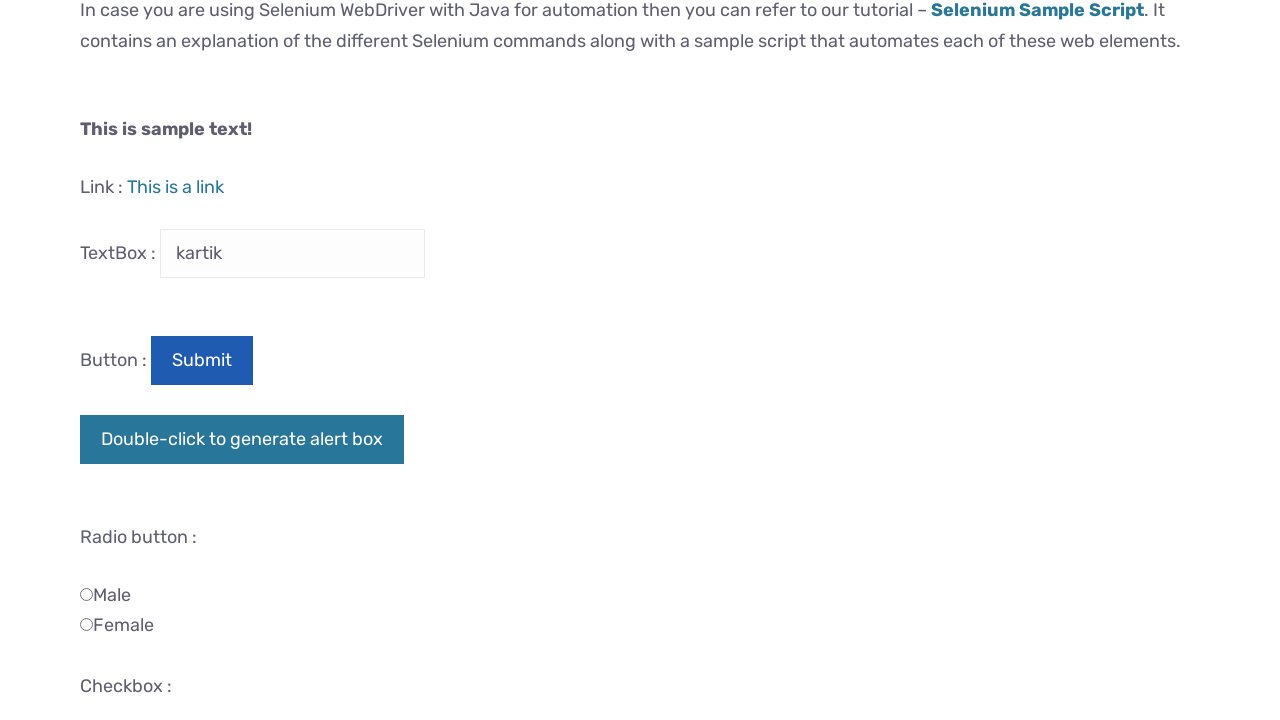

Double-clicked button element at (242, 440) on #dblClkBtn
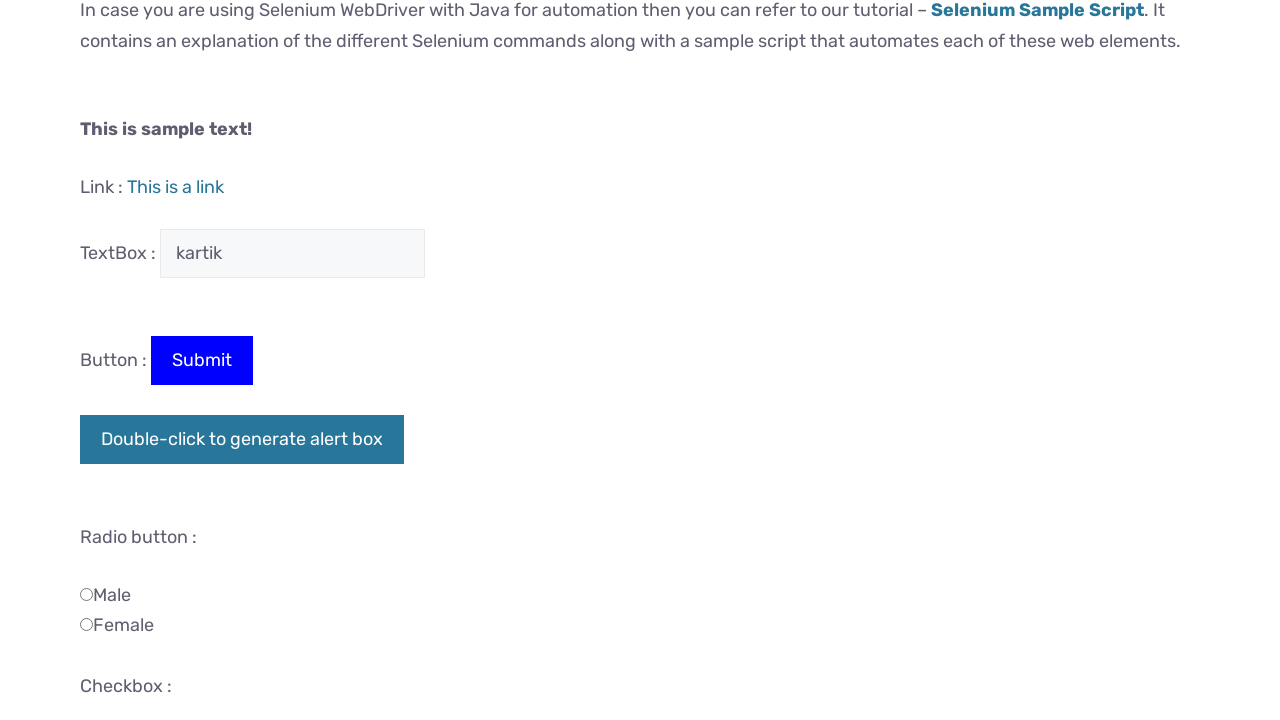

Set up dialog handler to accept alerts
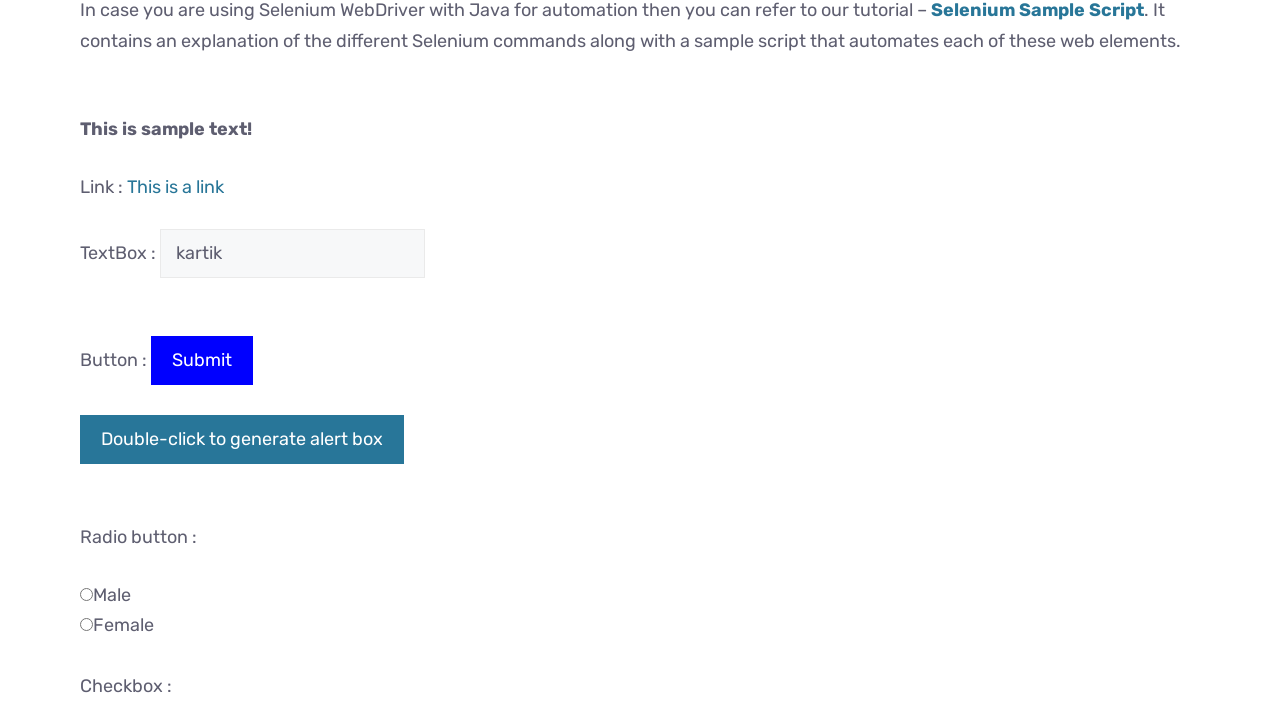

Waited 500ms for alert to appear and be accepted
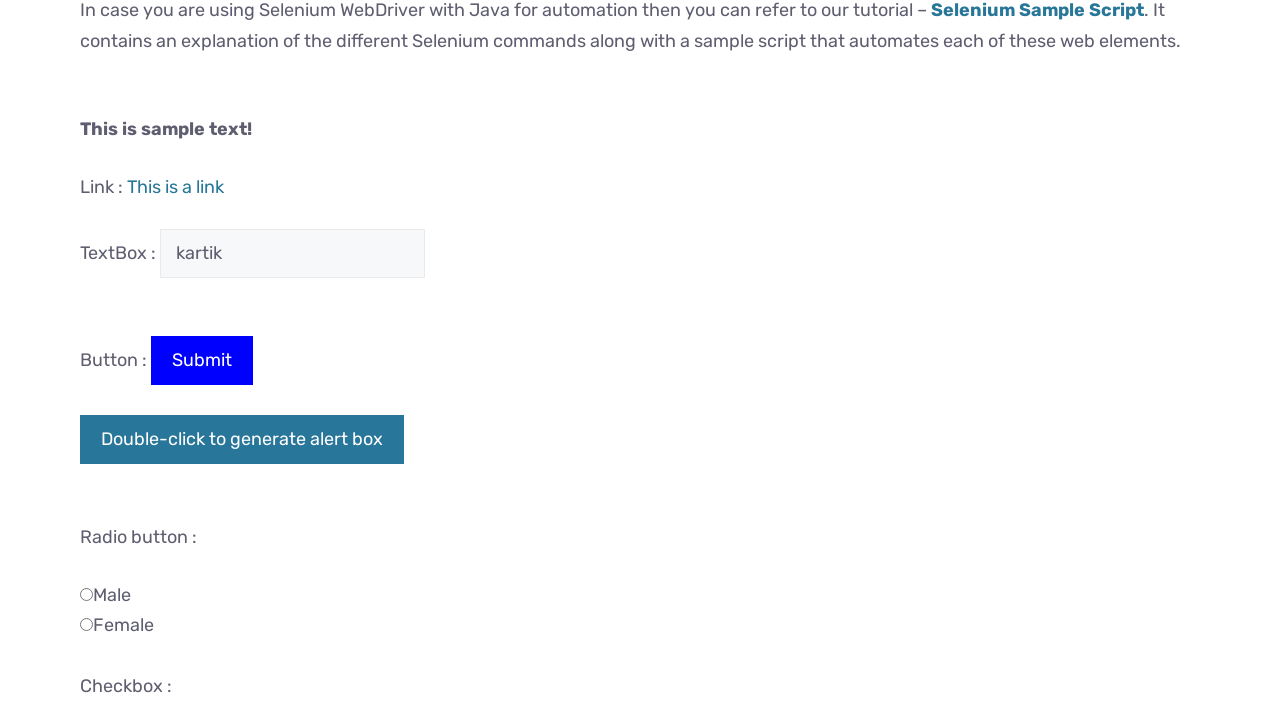

Clicked male radio button at (86, 594) on #male
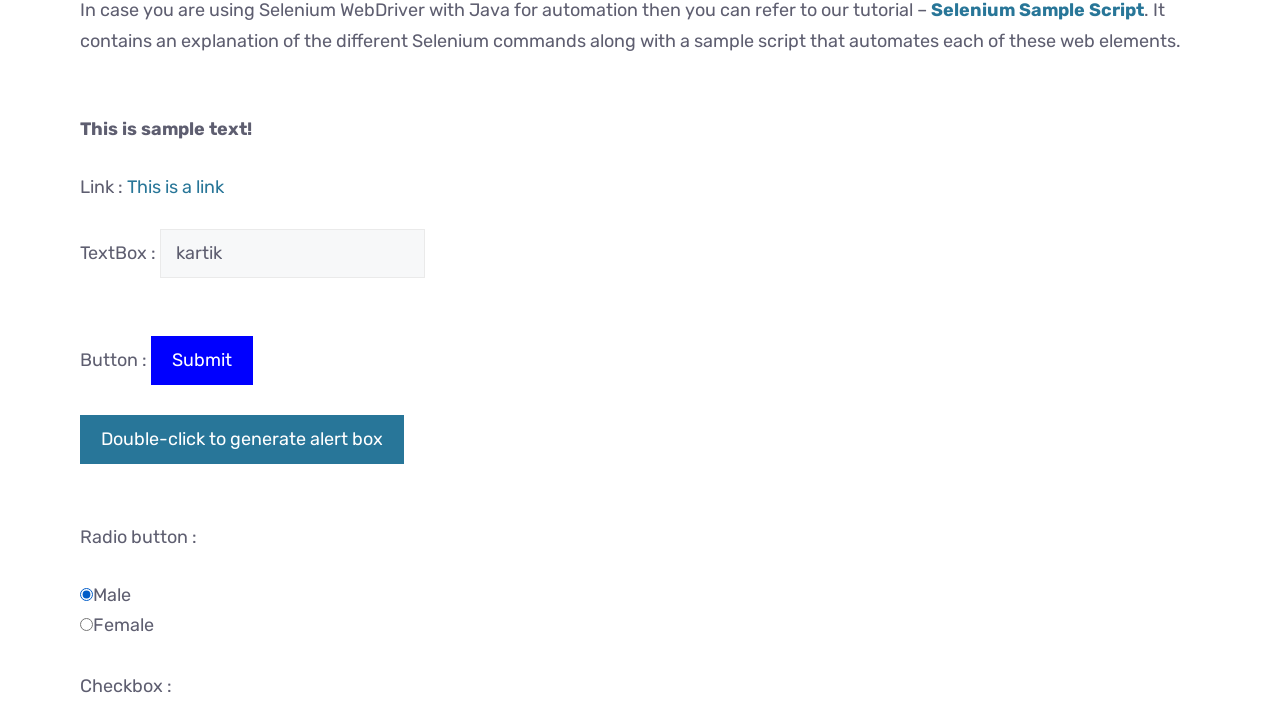

Clicked female radio button at (86, 625) on #female
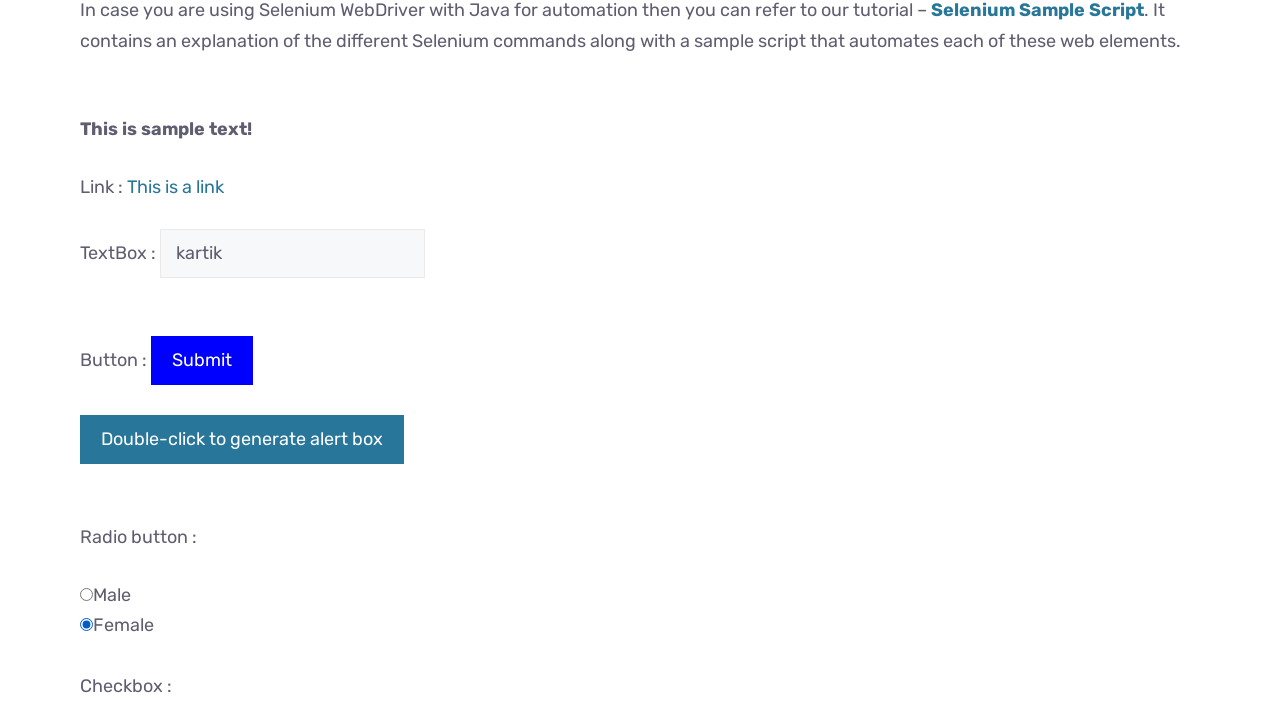

Clicked first checkbox at (86, 360) on xpath=//*[@id='commonWebElements']/form[2]/input[1]
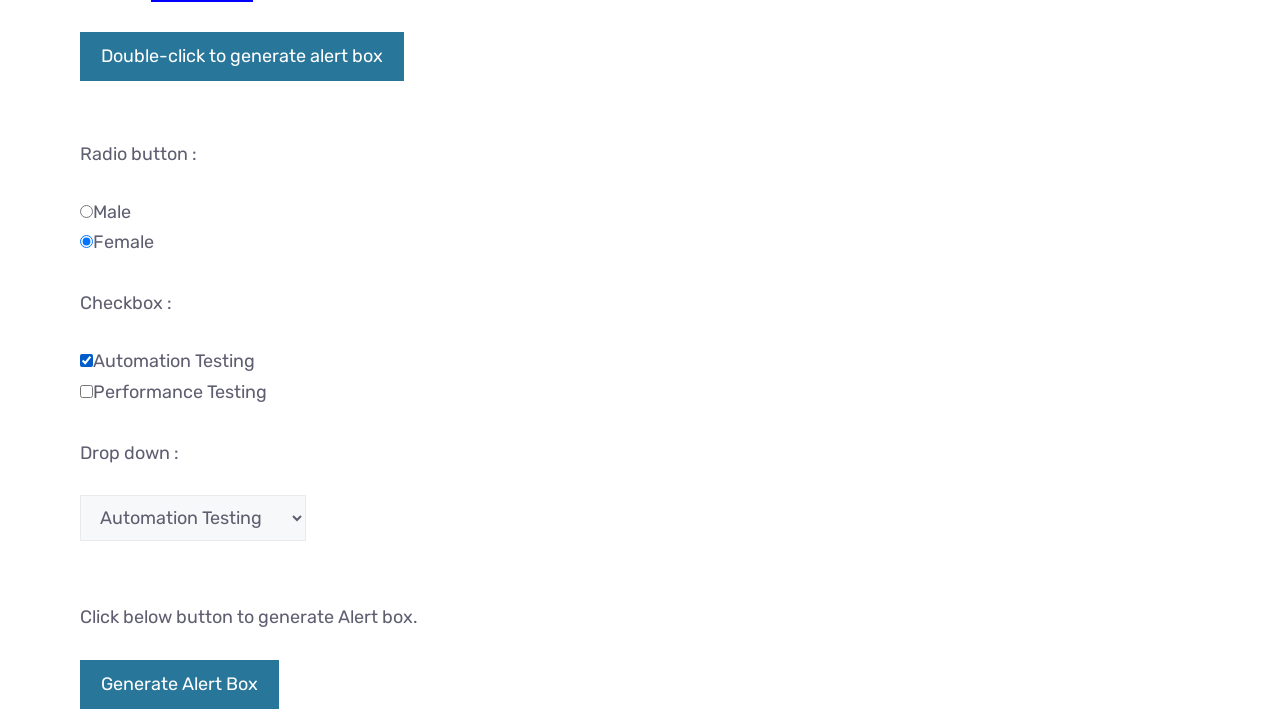

Clicked second checkbox at (86, 391) on xpath=//*[@id='commonWebElements']/form[2]/input[2]
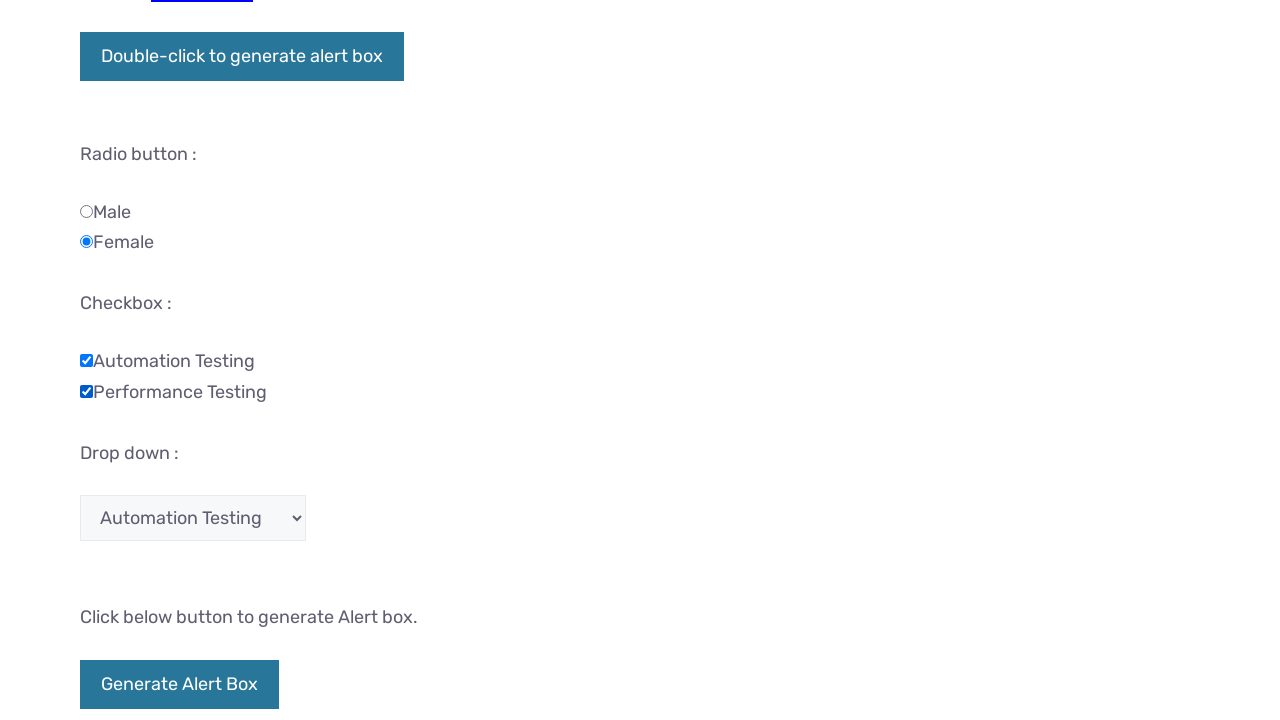

Unchecked second checkbox at (86, 391) on xpath=//*[@id='commonWebElements']/form[2]/input[2]
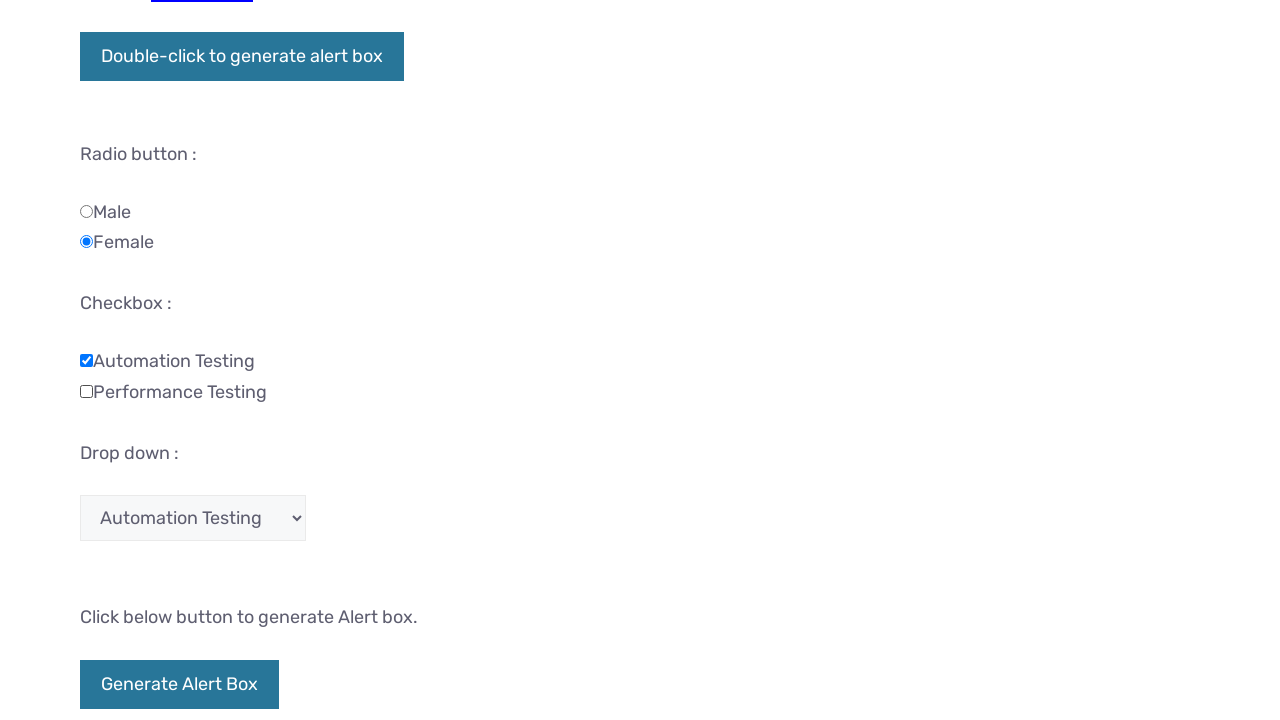

Selected 'Automation Testing' from dropdown by label on #testingDropdown
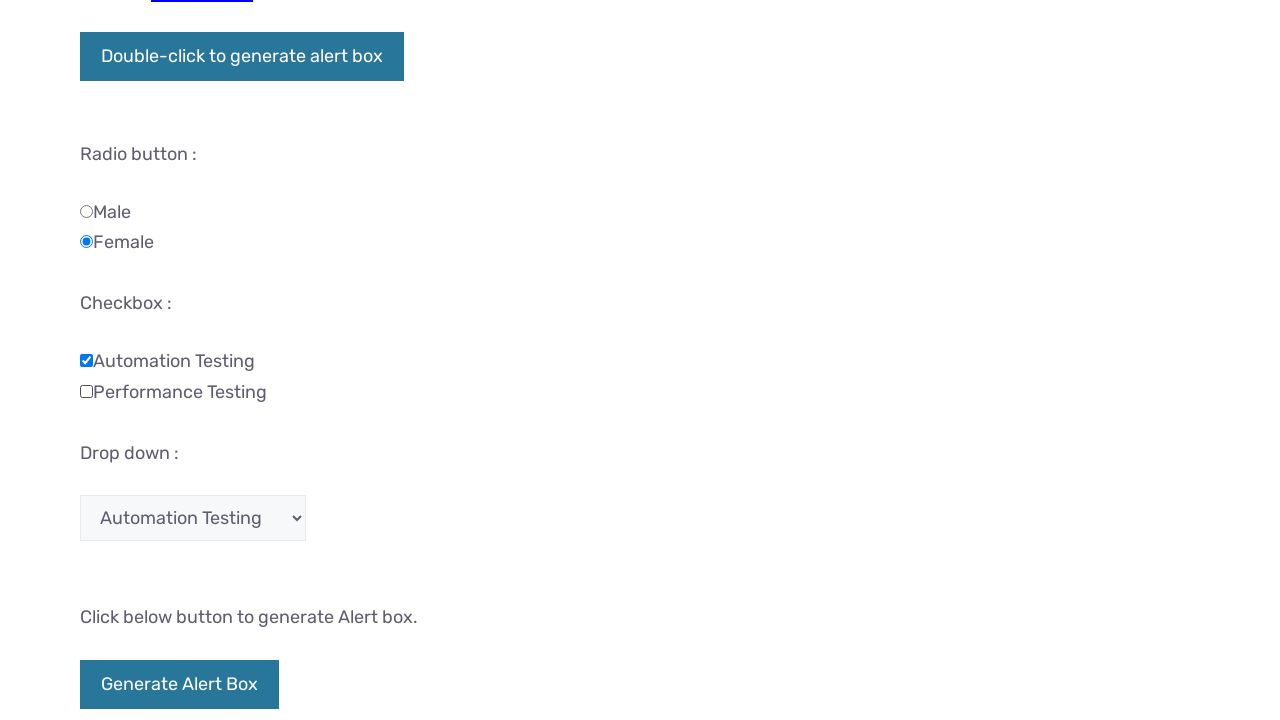

Selected 'Performance' from dropdown by value on #testingDropdown
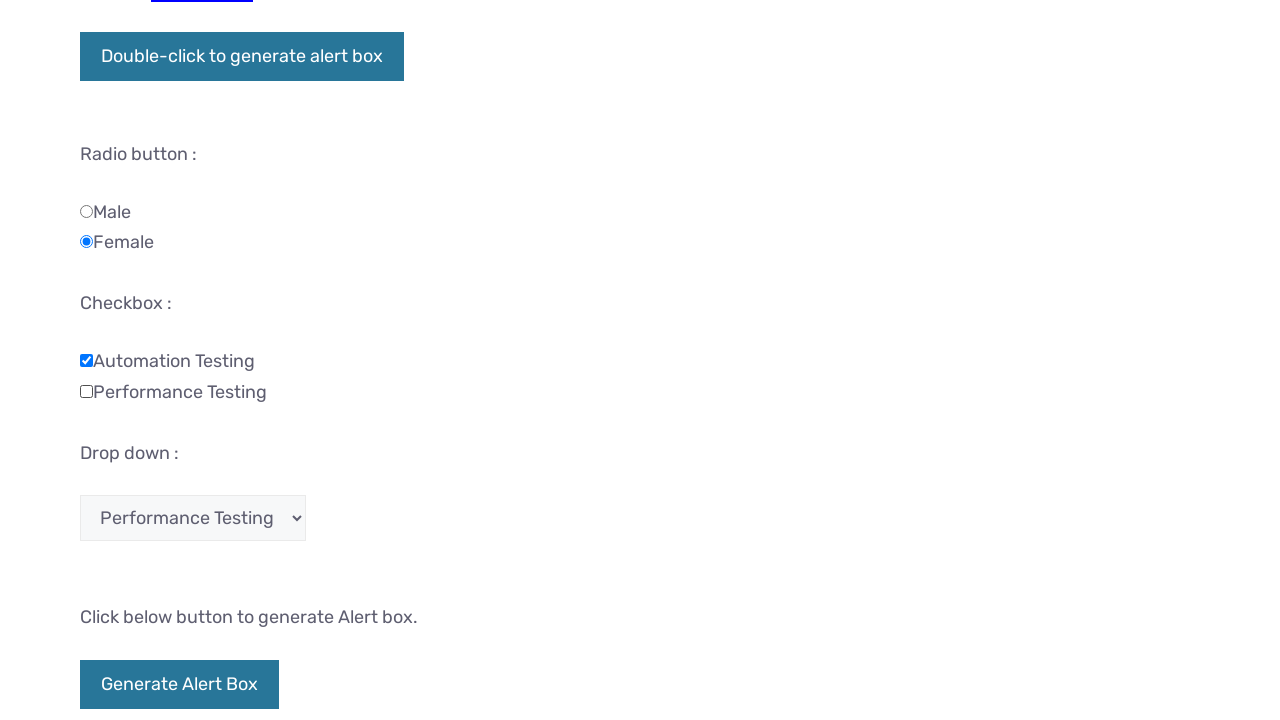

Selected dropdown option at index 2 on #testingDropdown
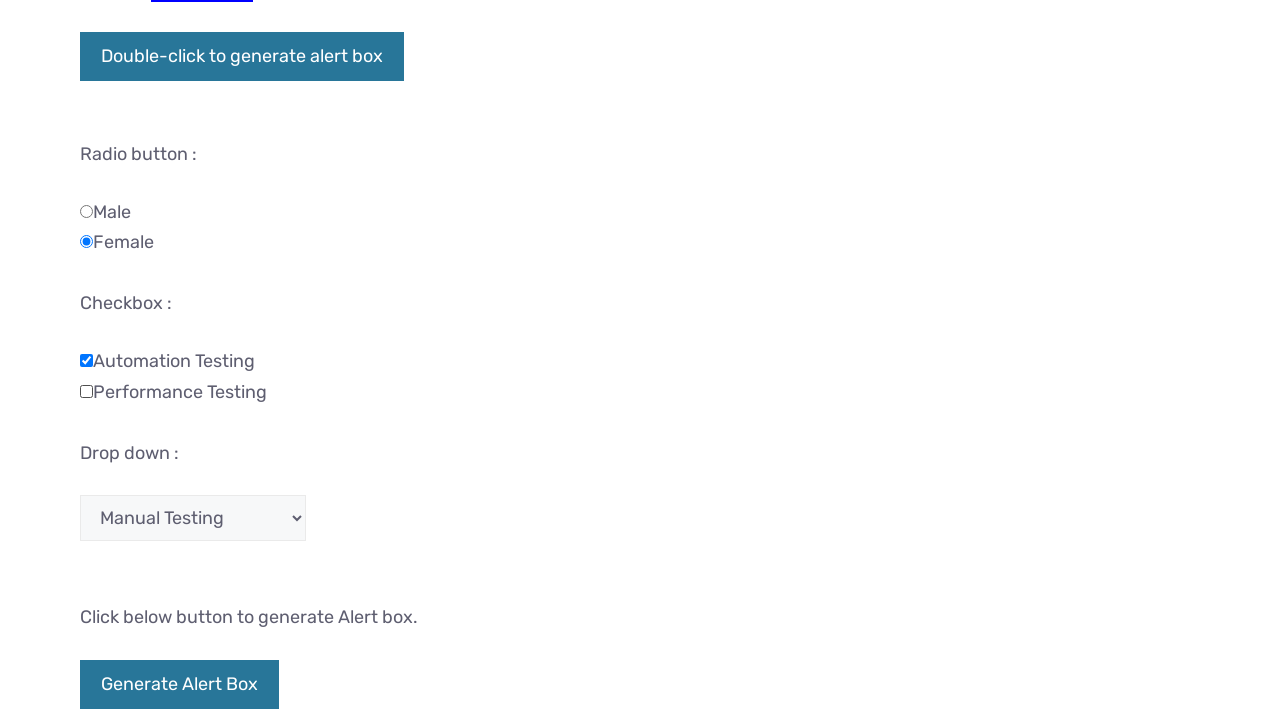

Selected dropdown option at index 3 on #testingDropdown
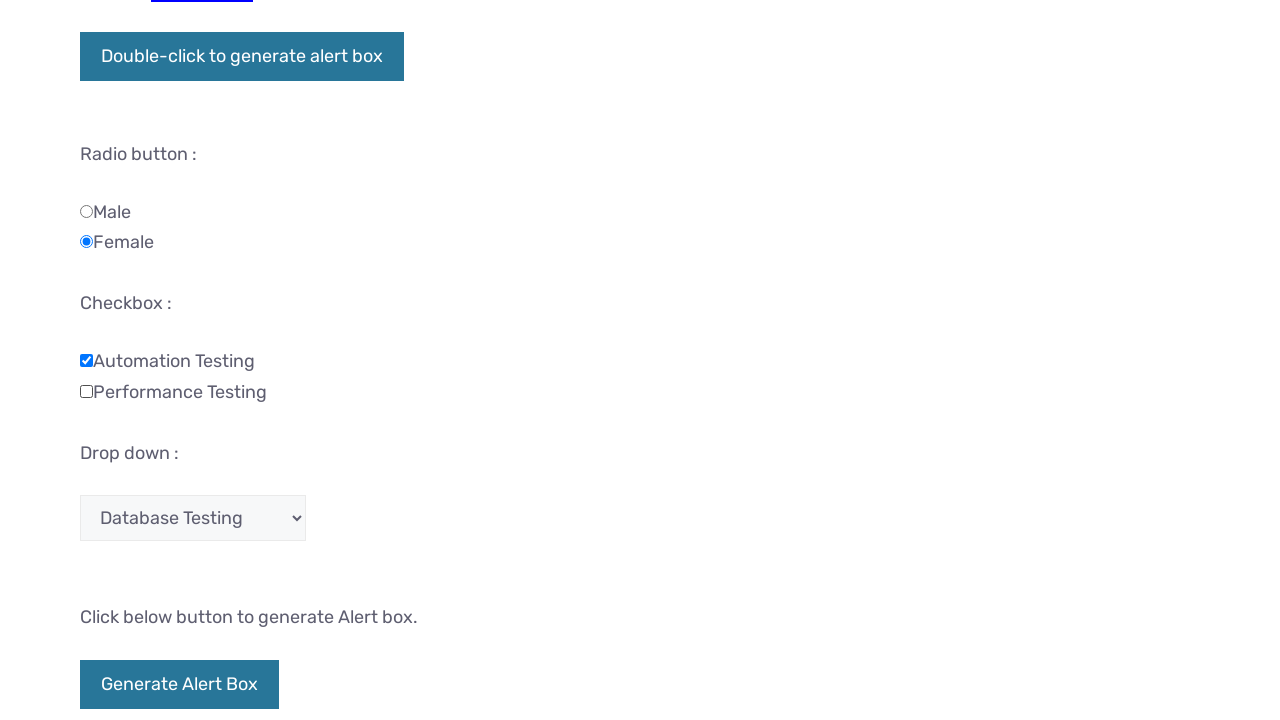

Clicked Alert Box button at (180, 685) on xpath=//*[@id='AlertBox']/button
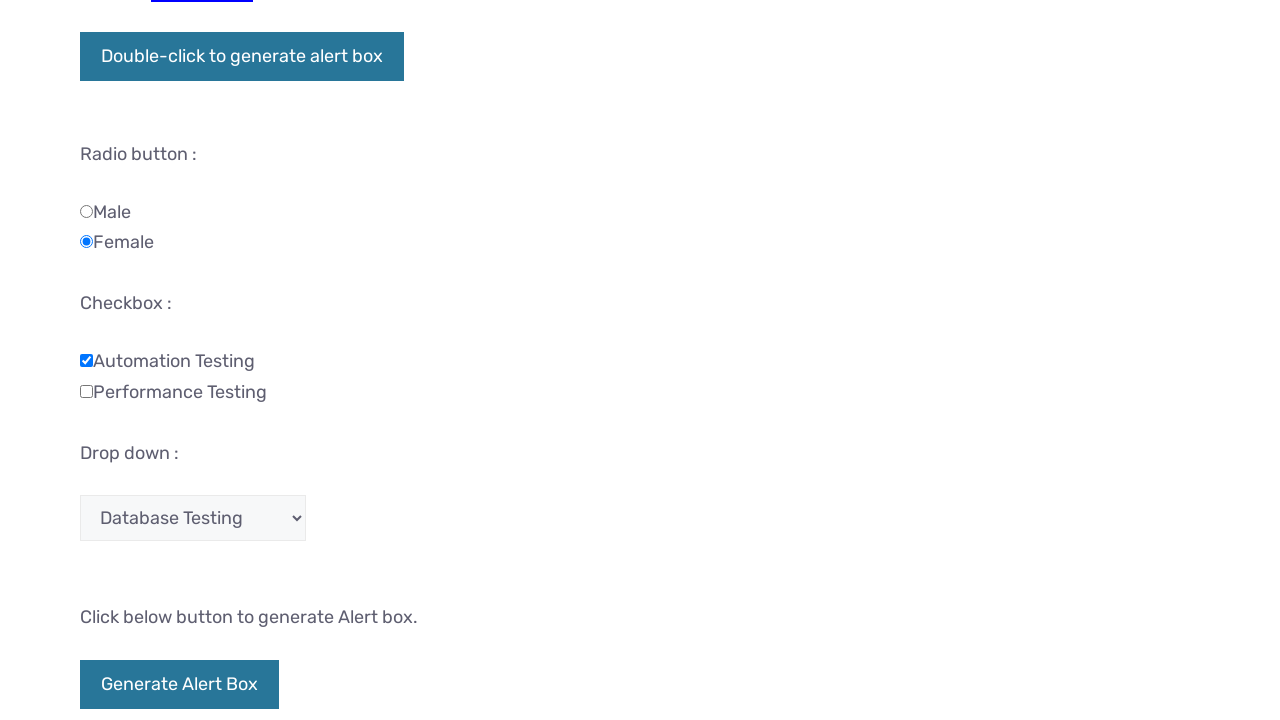

Waited 500ms for alert to be processed
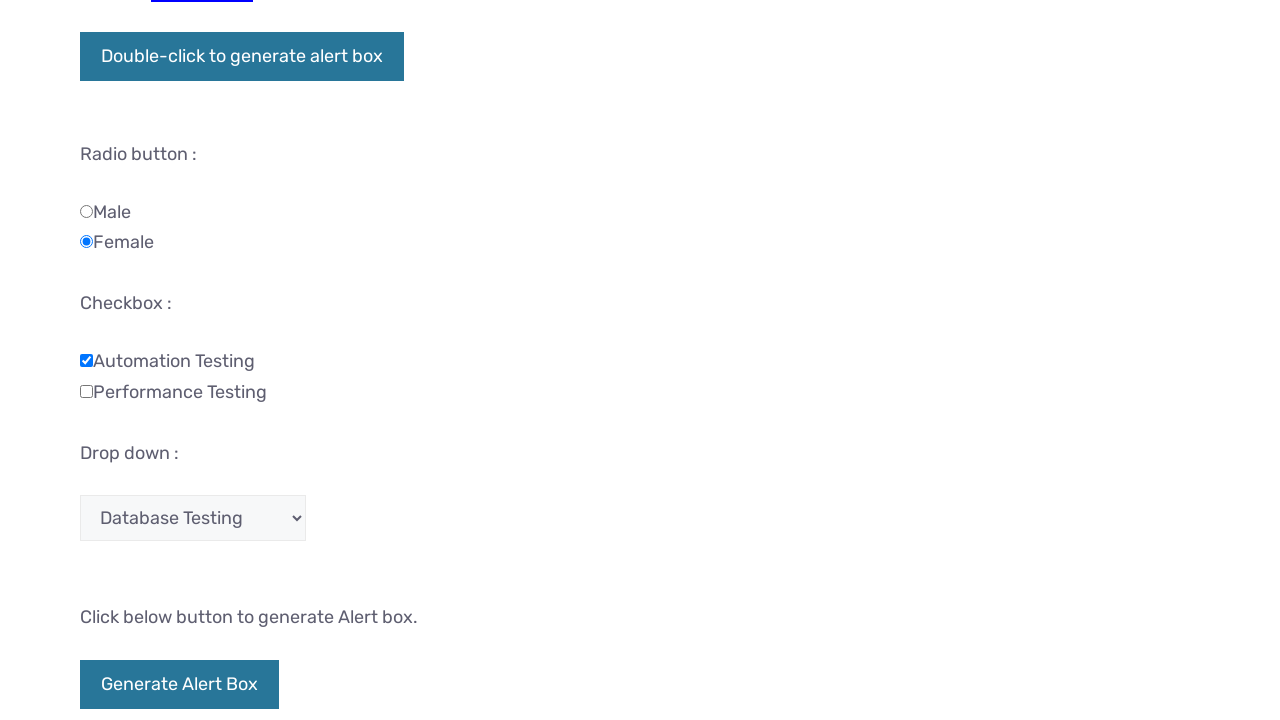

Clicked Confirm Box button to show confirmation dialog at (192, 360) on xpath=//*[@id='ConfirmBox']/button
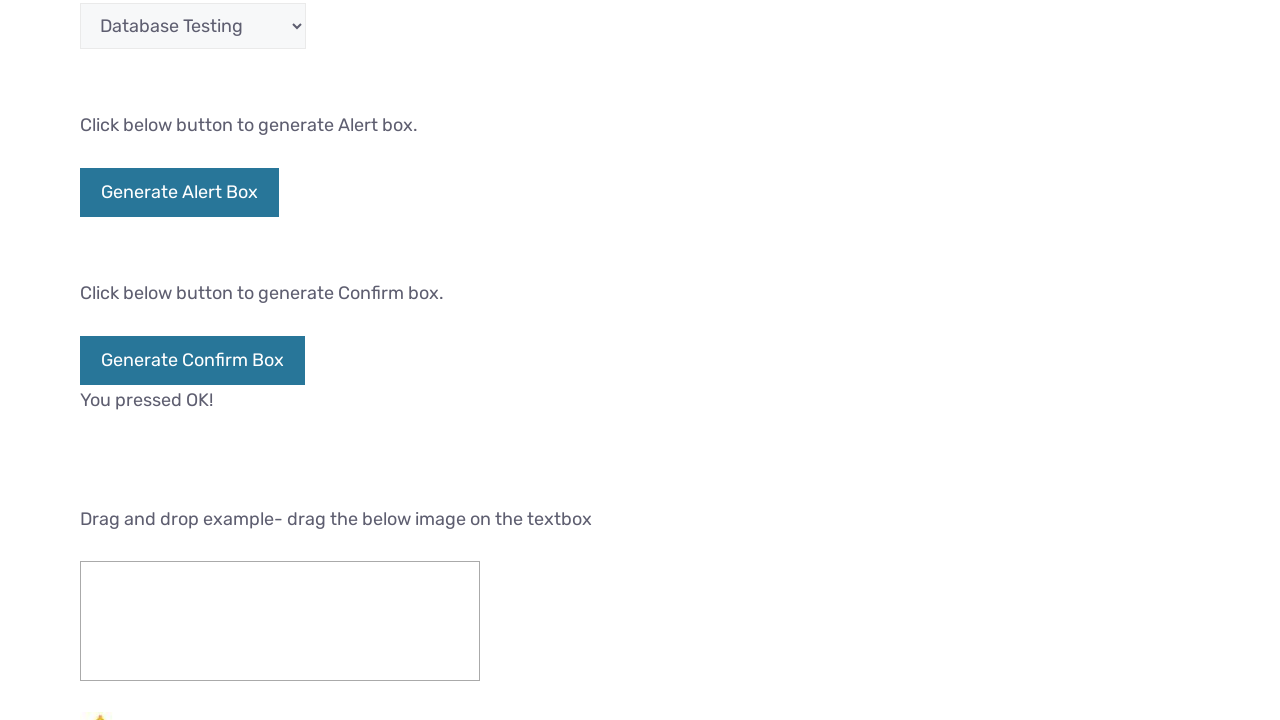

Waited 500ms for confirmation dialog to be processed
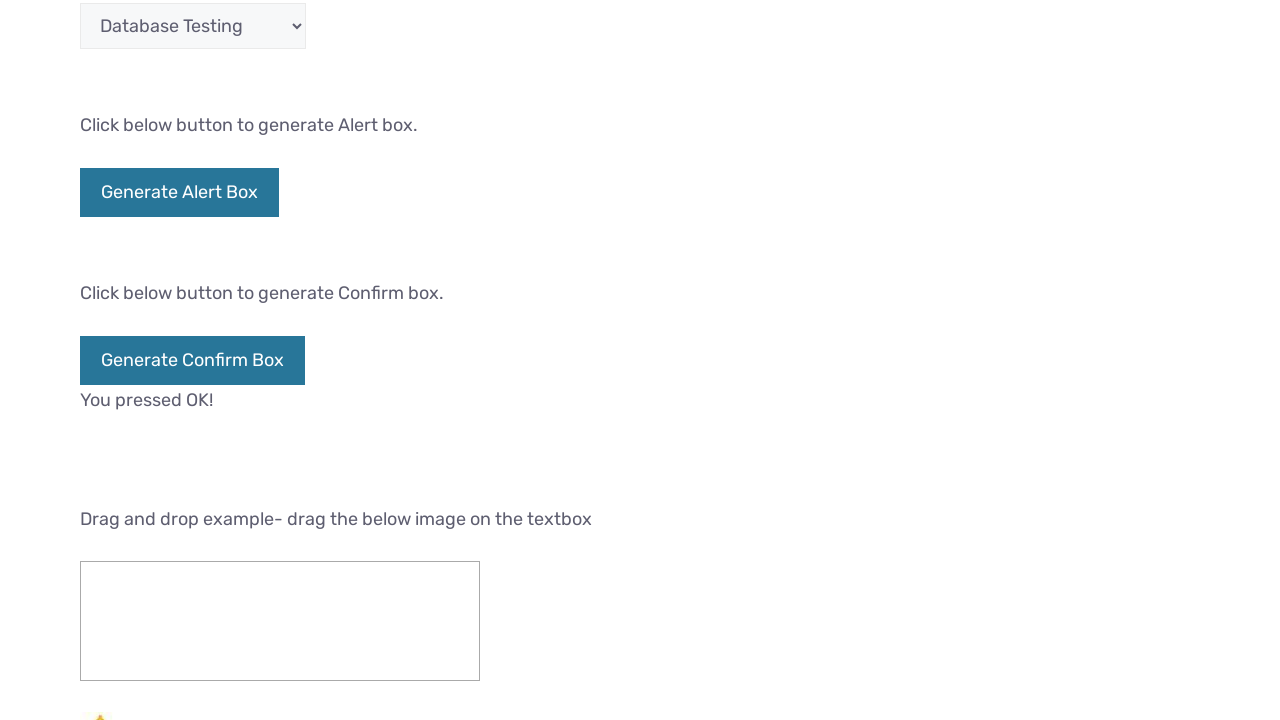

Clicked Confirm Box button again to show another confirmation dialog at (192, 360) on xpath=//*[@id='ConfirmBox']/button
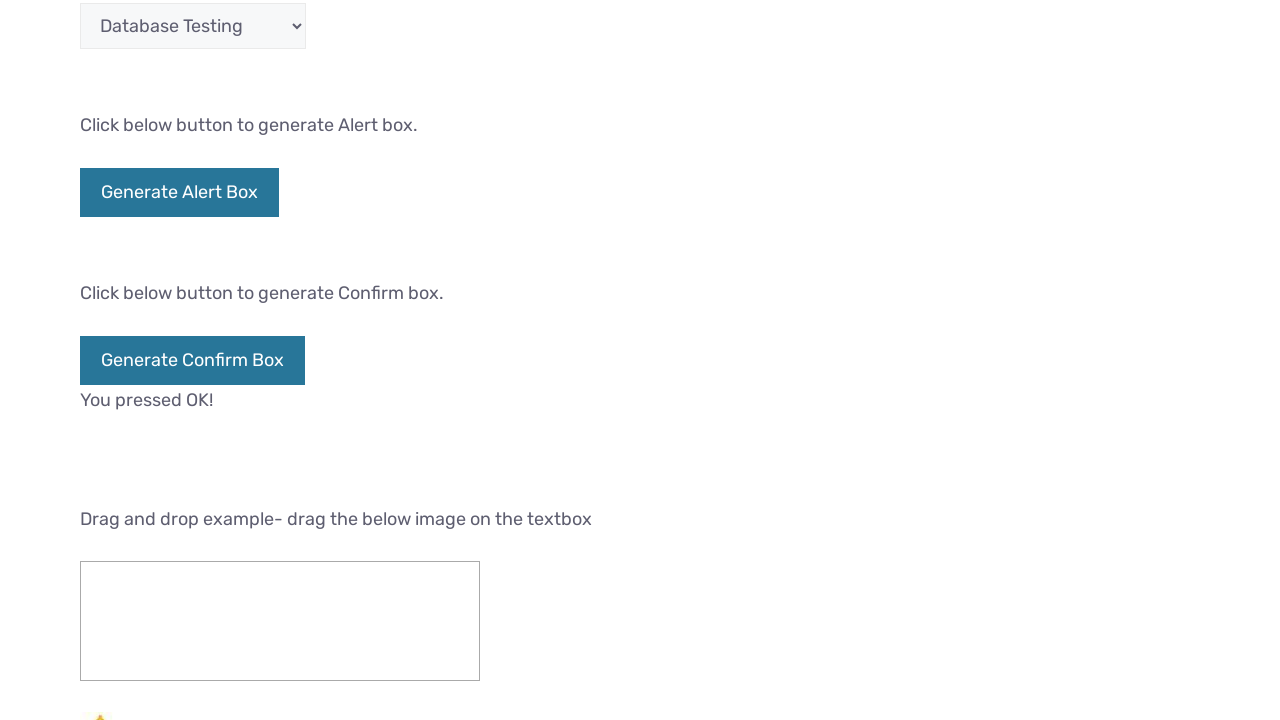

Waited 500ms for second confirmation dialog to be processed
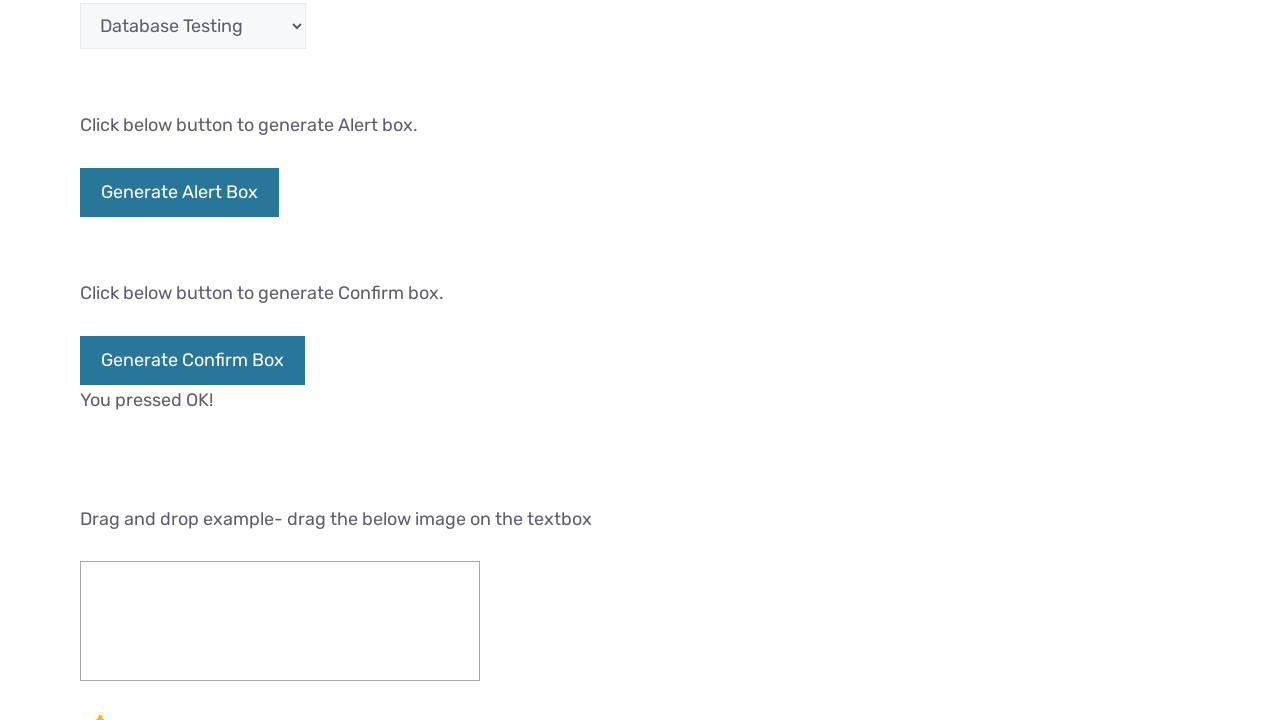

Located image element for drag and drop
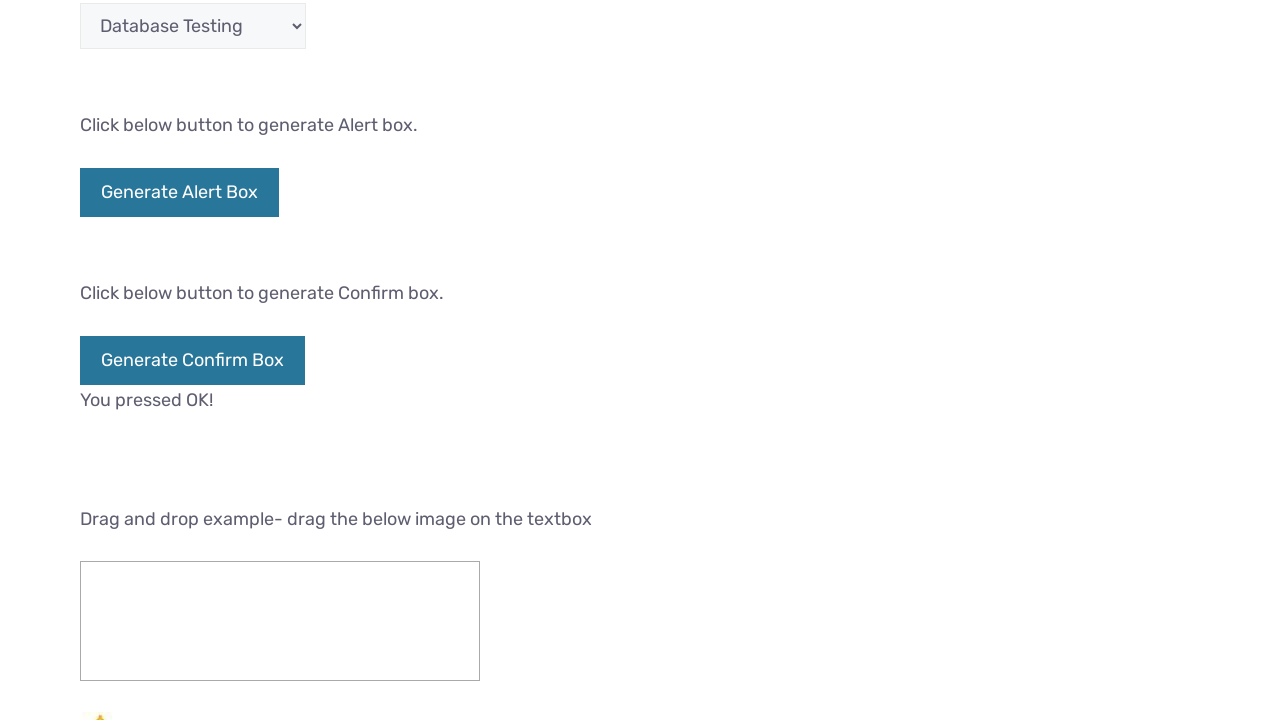

Located target element for drag and drop
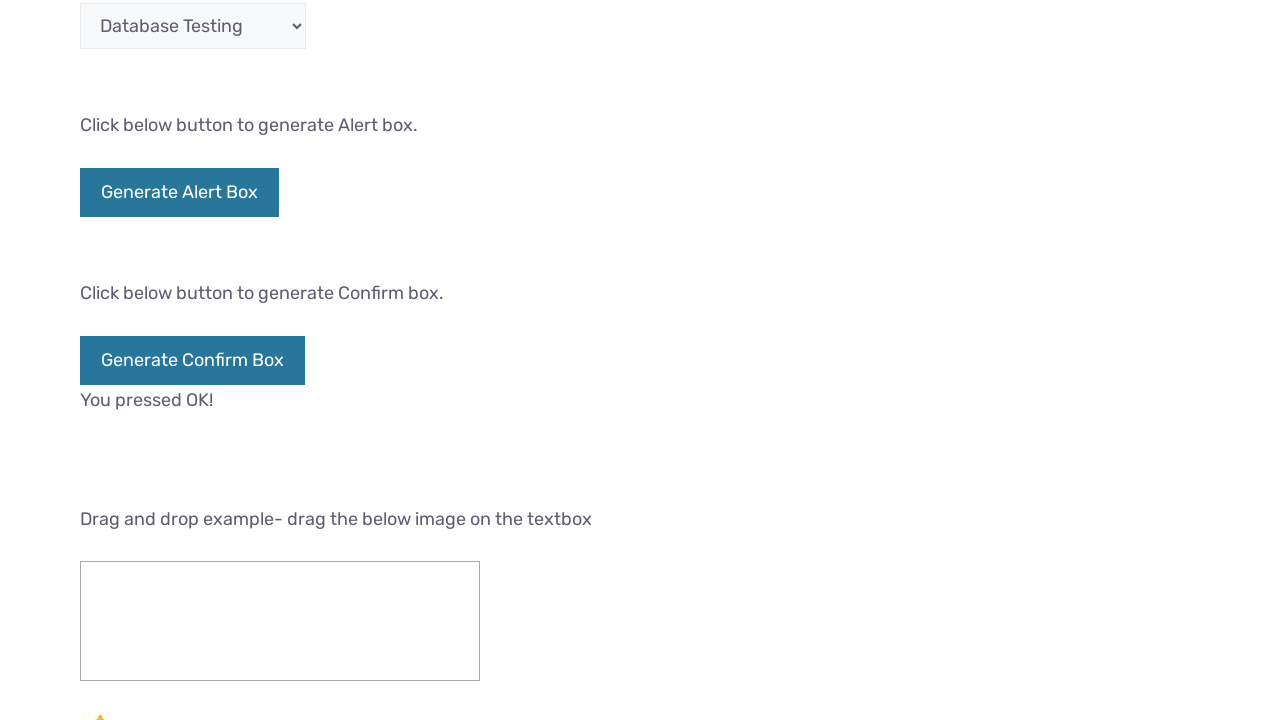

Dragged image element to target element at (280, 573)
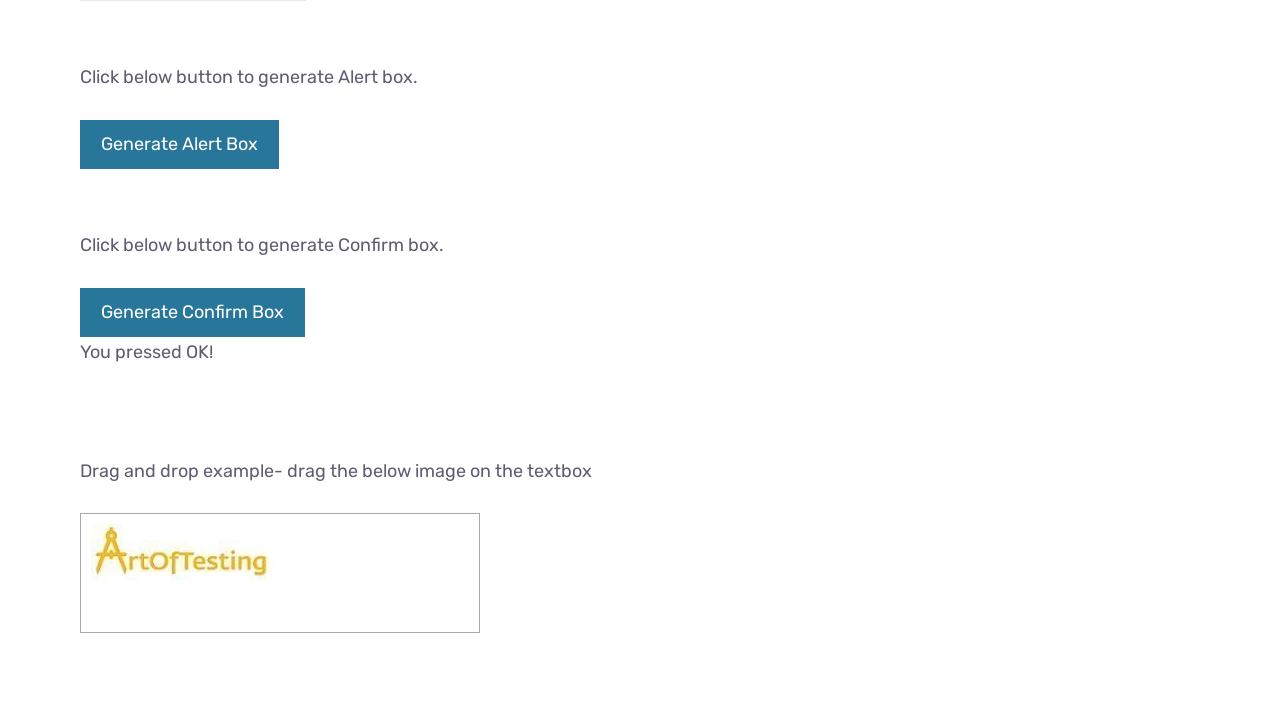

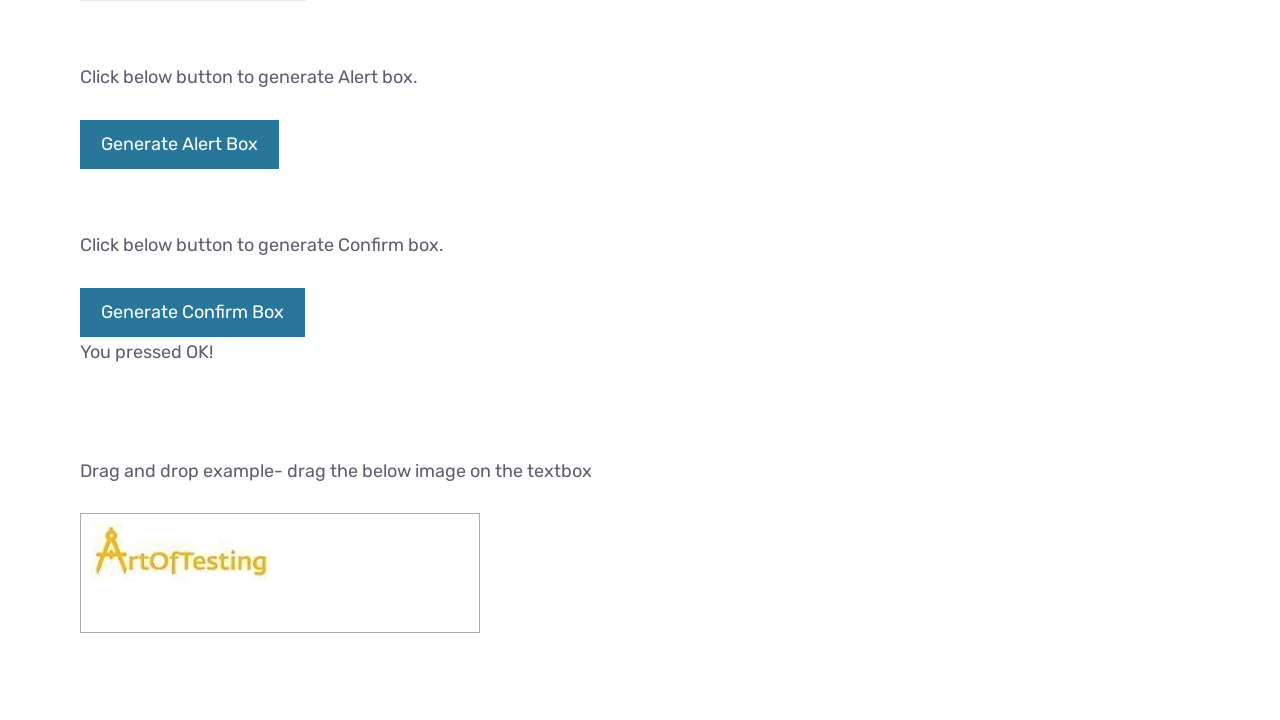